Tests hovering over the first user avatar to reveal the username "user1"

Starting URL: https://the-internet.herokuapp.com/

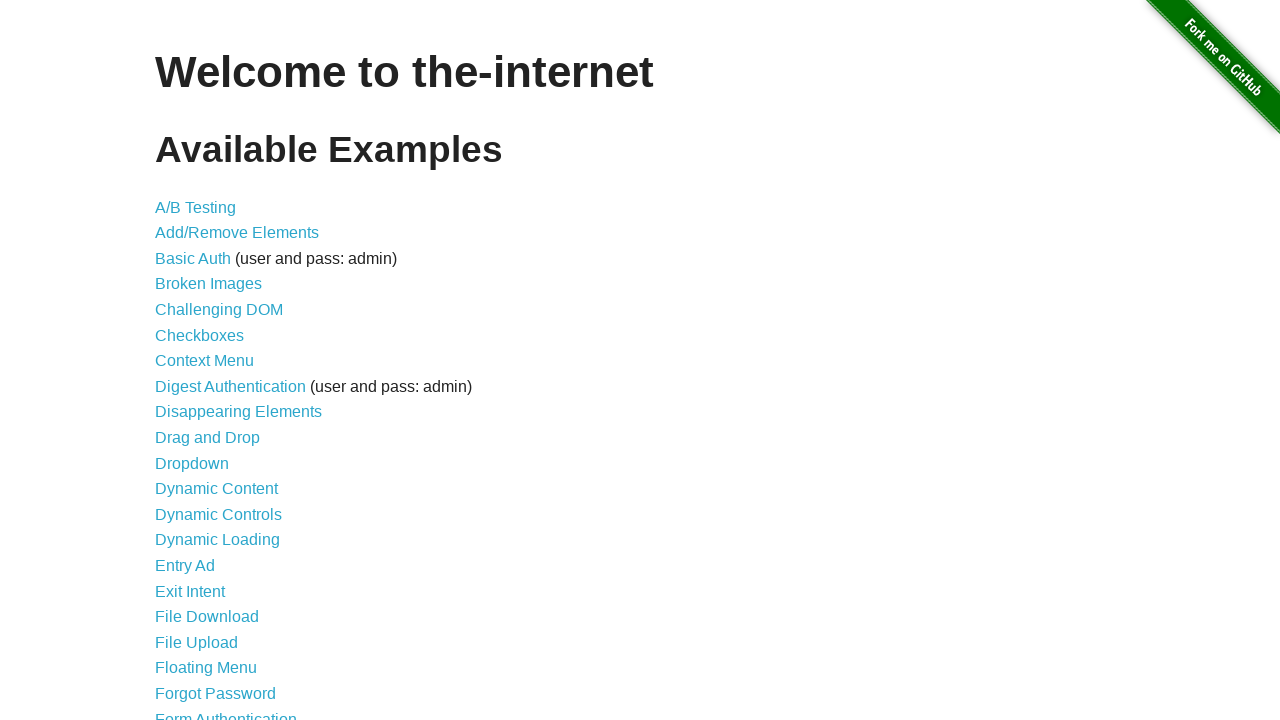

Clicked on Hovers link from main page at (180, 360) on a[href='/hovers']
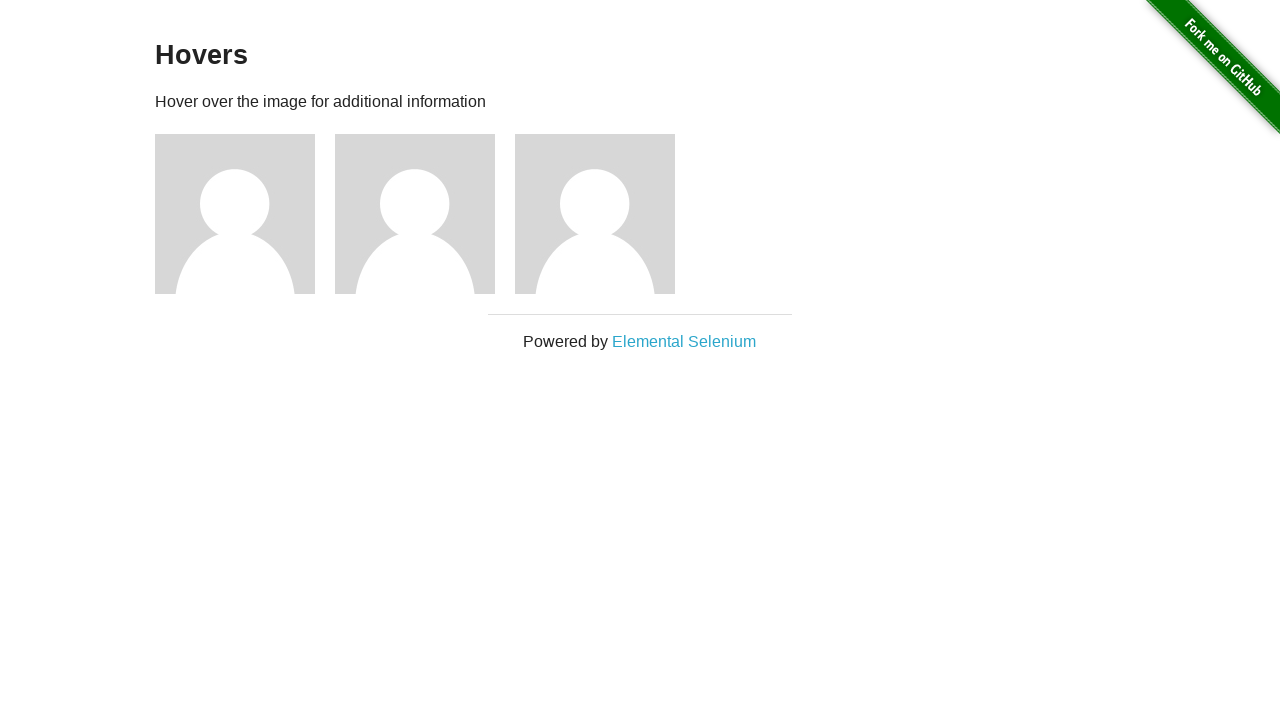

Hovers page loaded with figure elements
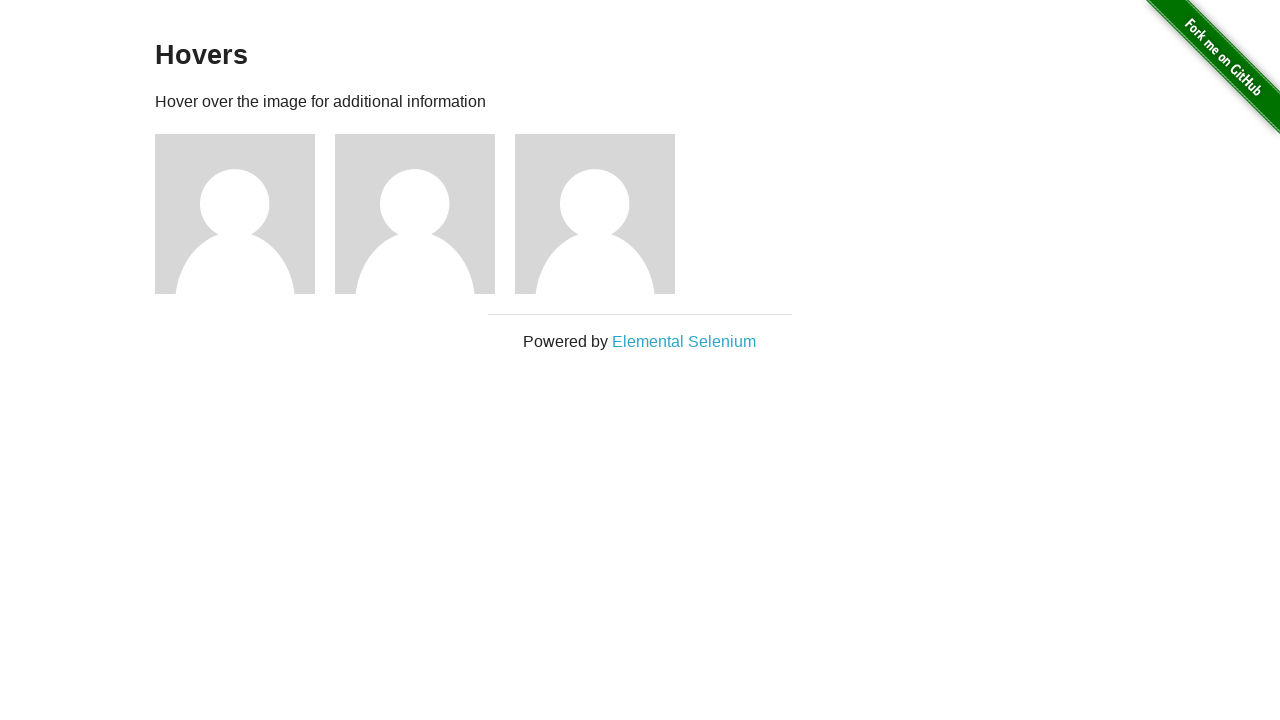

Hovered over the first user avatar at (245, 214) on .figure:nth-child(3)
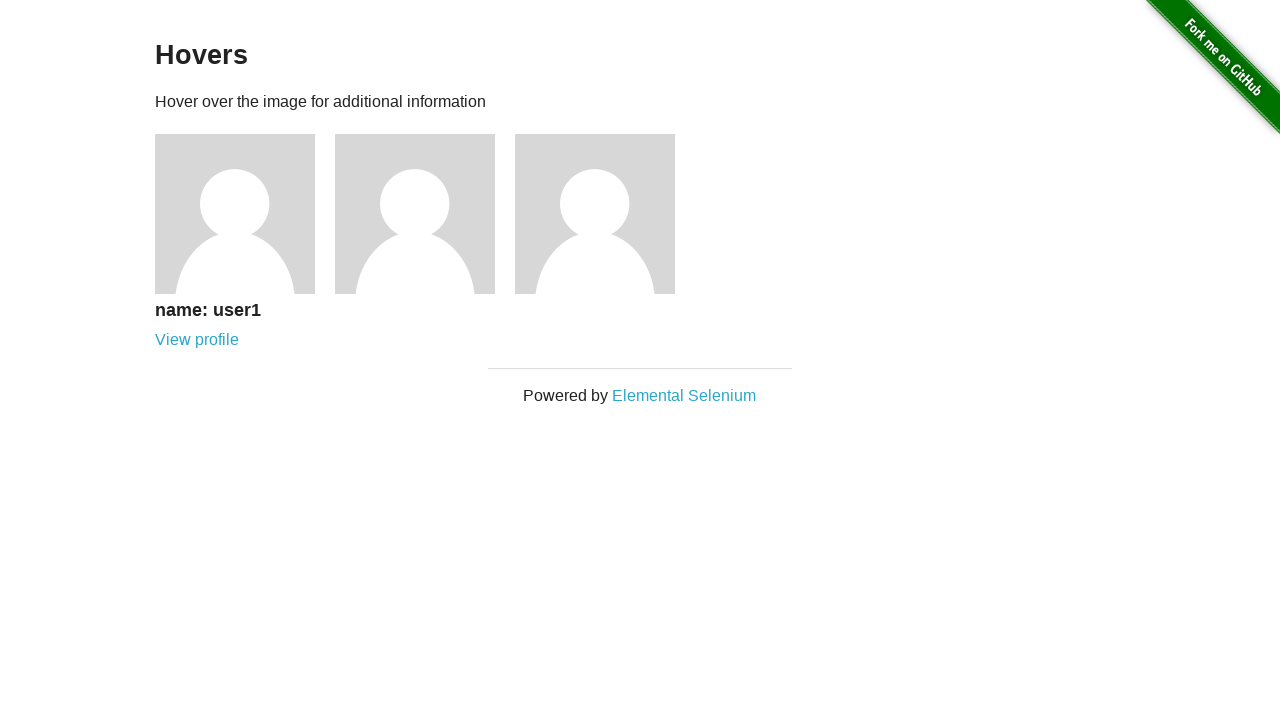

Username 'user1' appeared after hovering over first user avatar
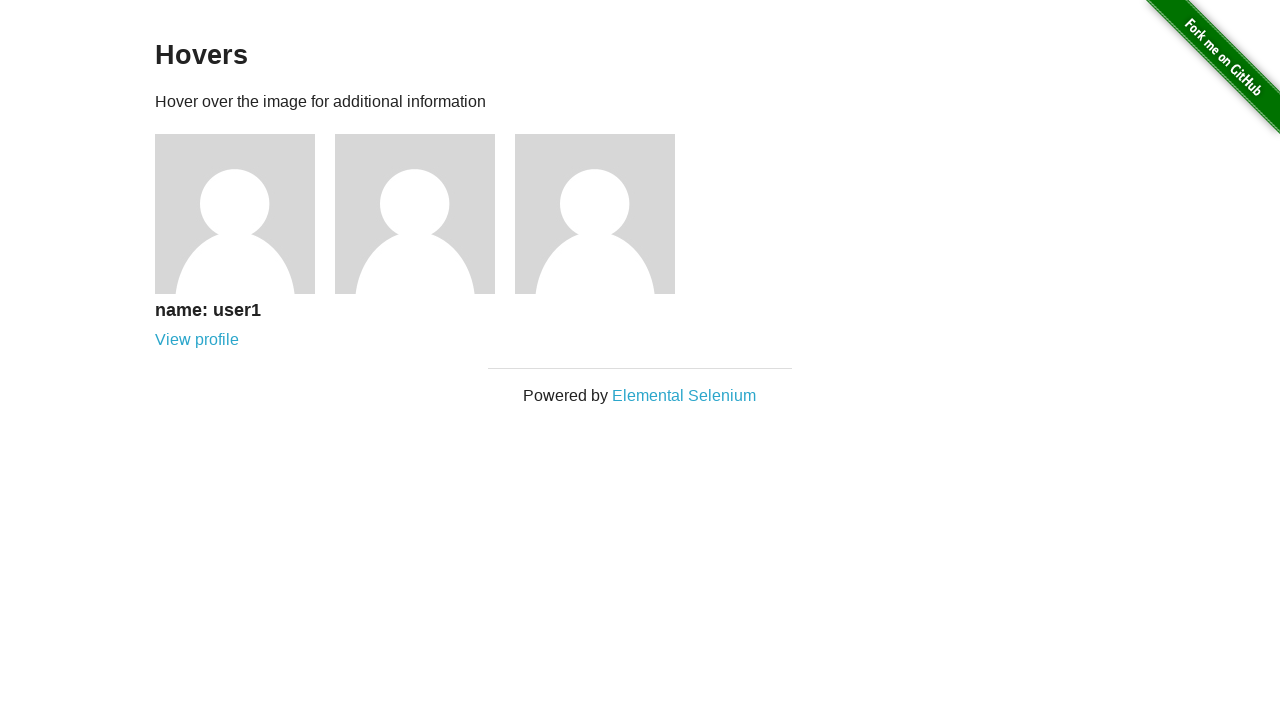

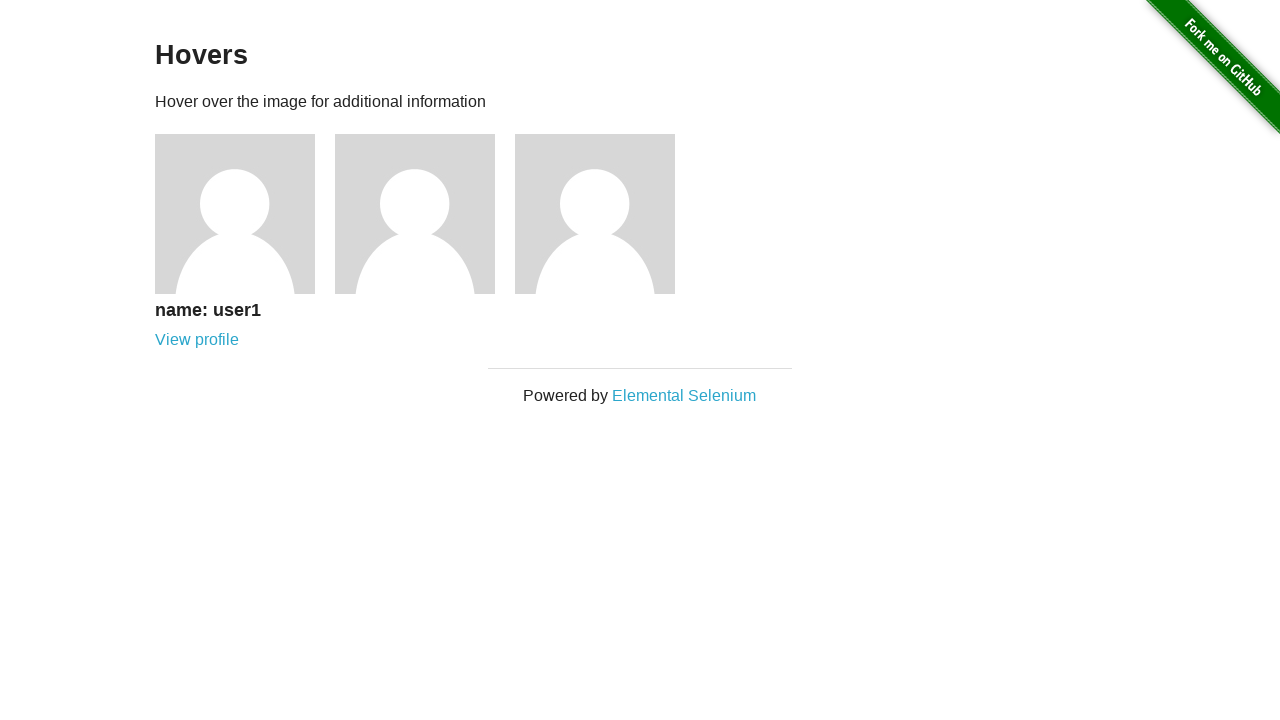